Tests that the complete all checkbox updates state when individual items are completed or cleared

Starting URL: https://demo.playwright.dev/todomvc

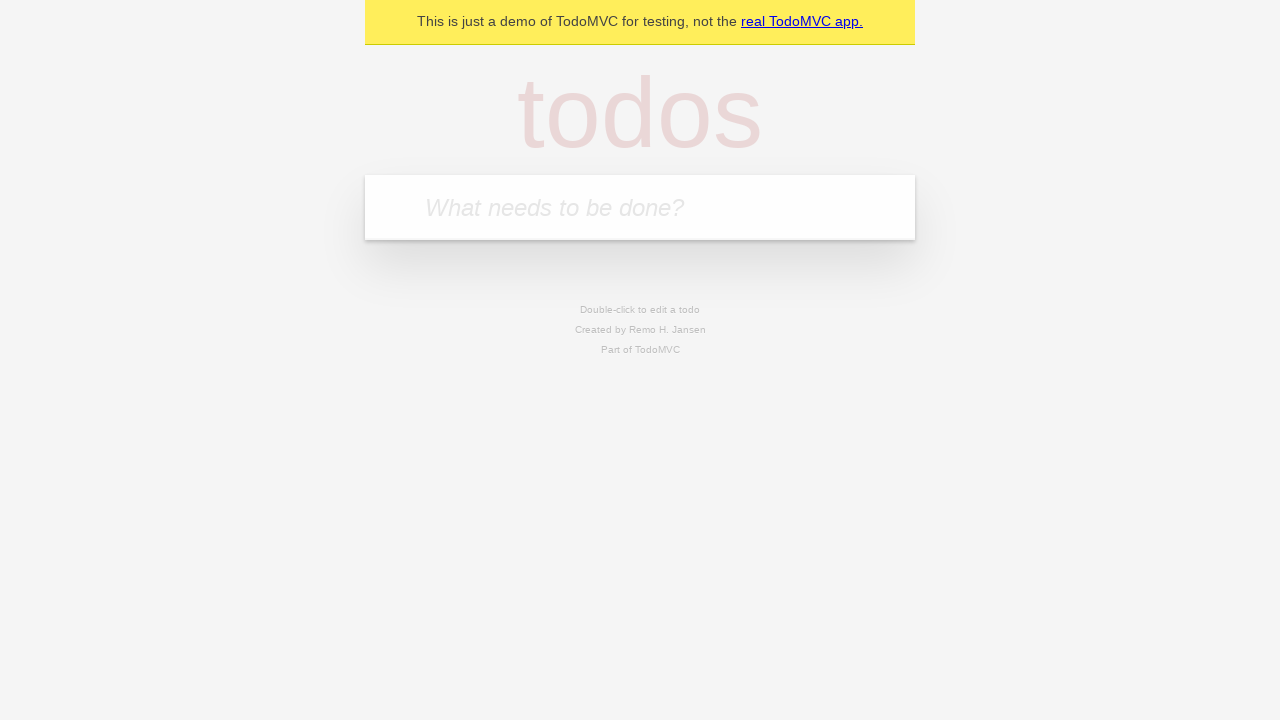

Filled input field with 'buy some cheese' on internal:attr=[placeholder="What needs to be done?"i]
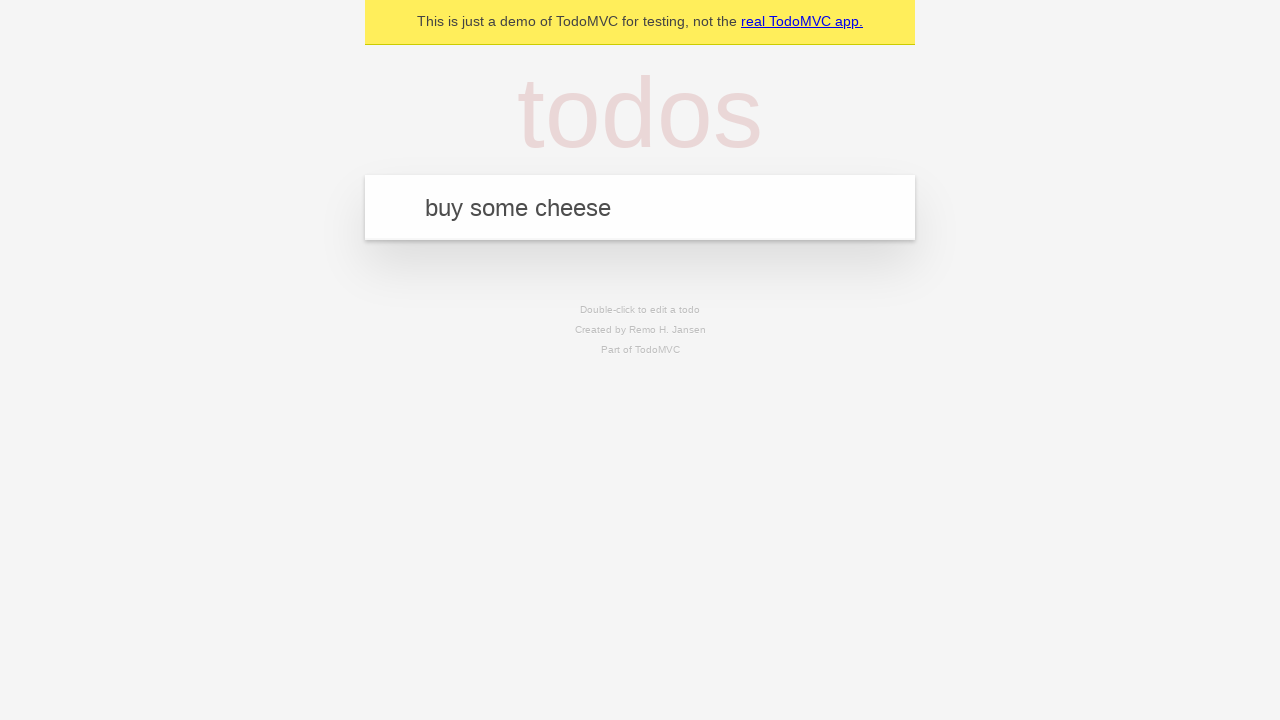

Pressed Enter to add first todo 'buy some cheese' on internal:attr=[placeholder="What needs to be done?"i]
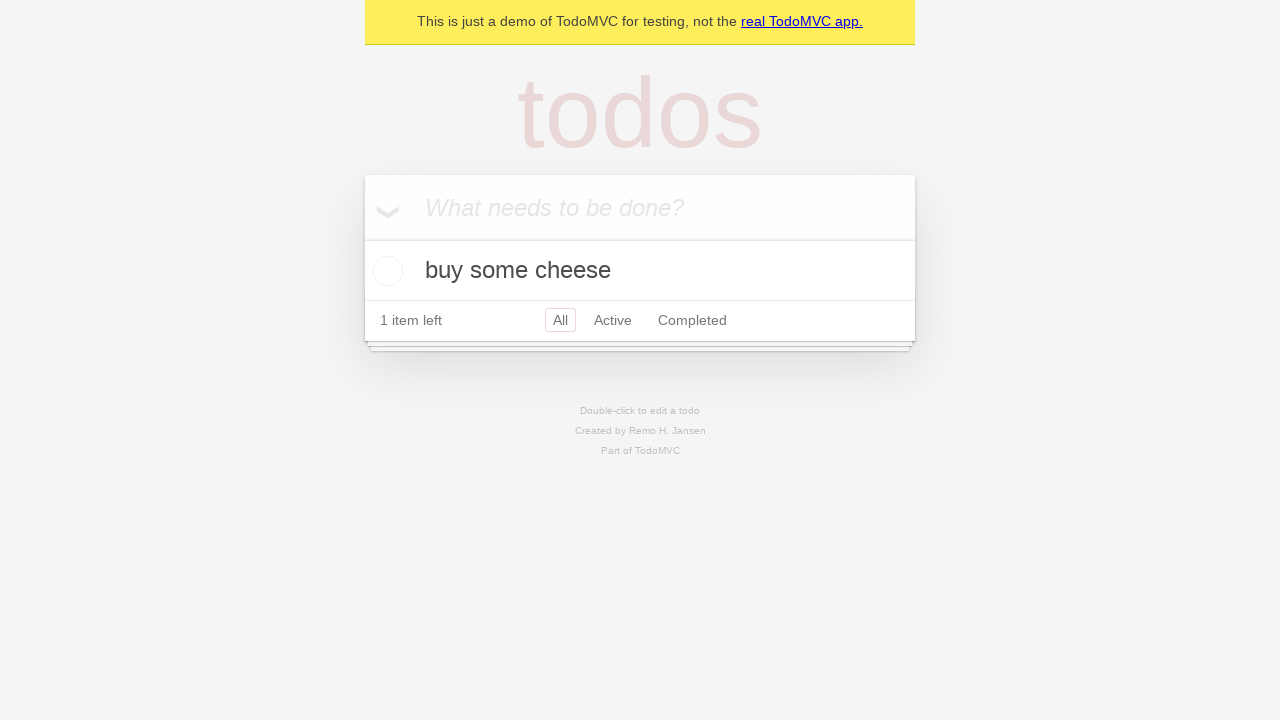

Filled input field with 'feed the cat' on internal:attr=[placeholder="What needs to be done?"i]
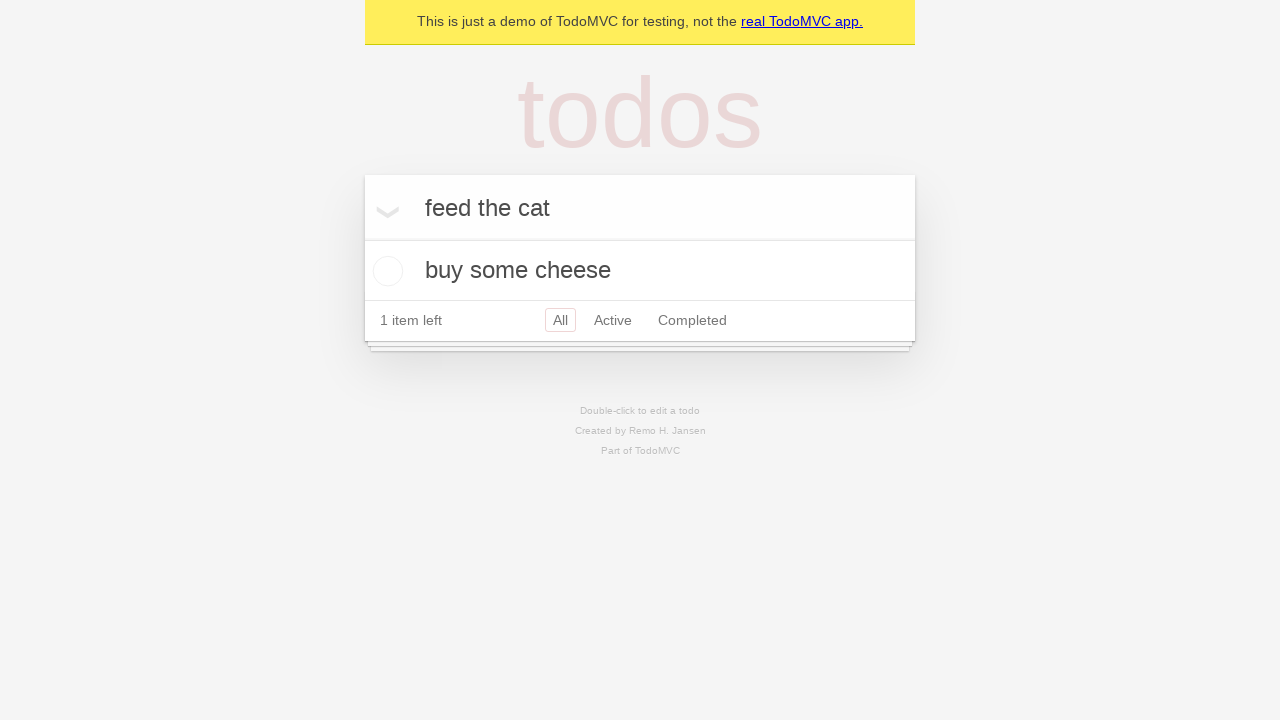

Pressed Enter to add second todo 'feed the cat' on internal:attr=[placeholder="What needs to be done?"i]
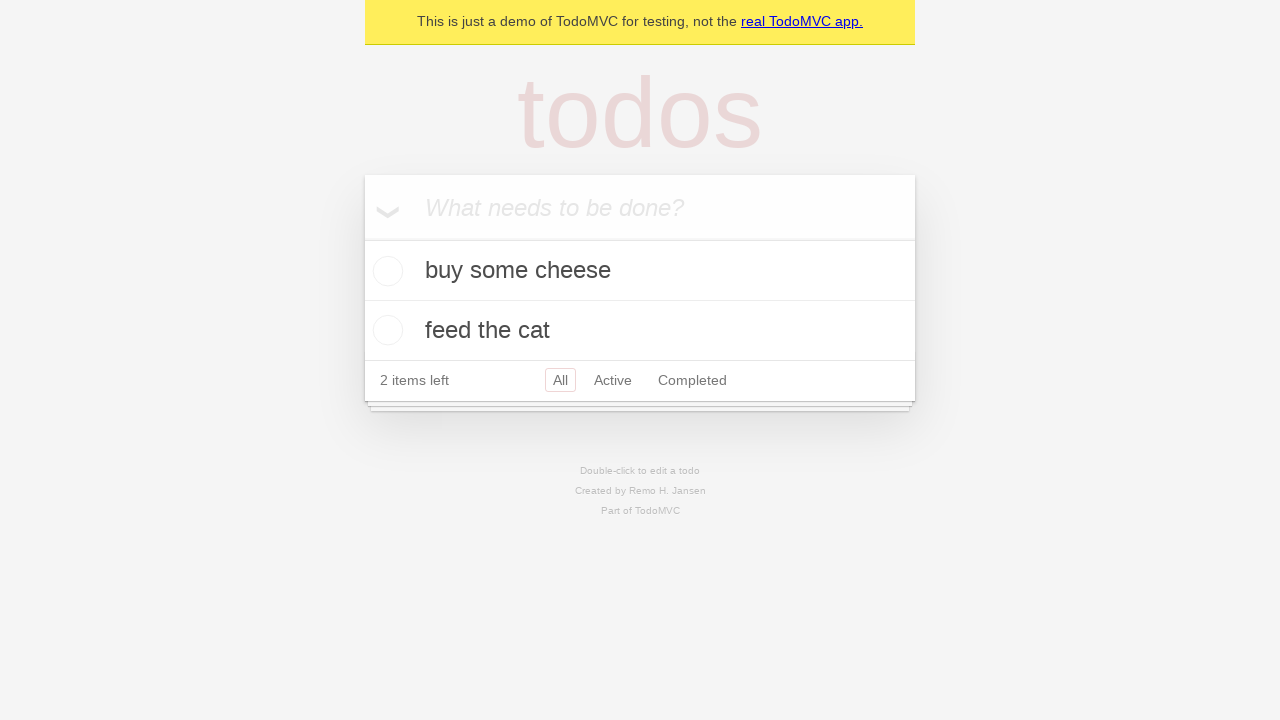

Filled input field with 'book a doctors appointment' on internal:attr=[placeholder="What needs to be done?"i]
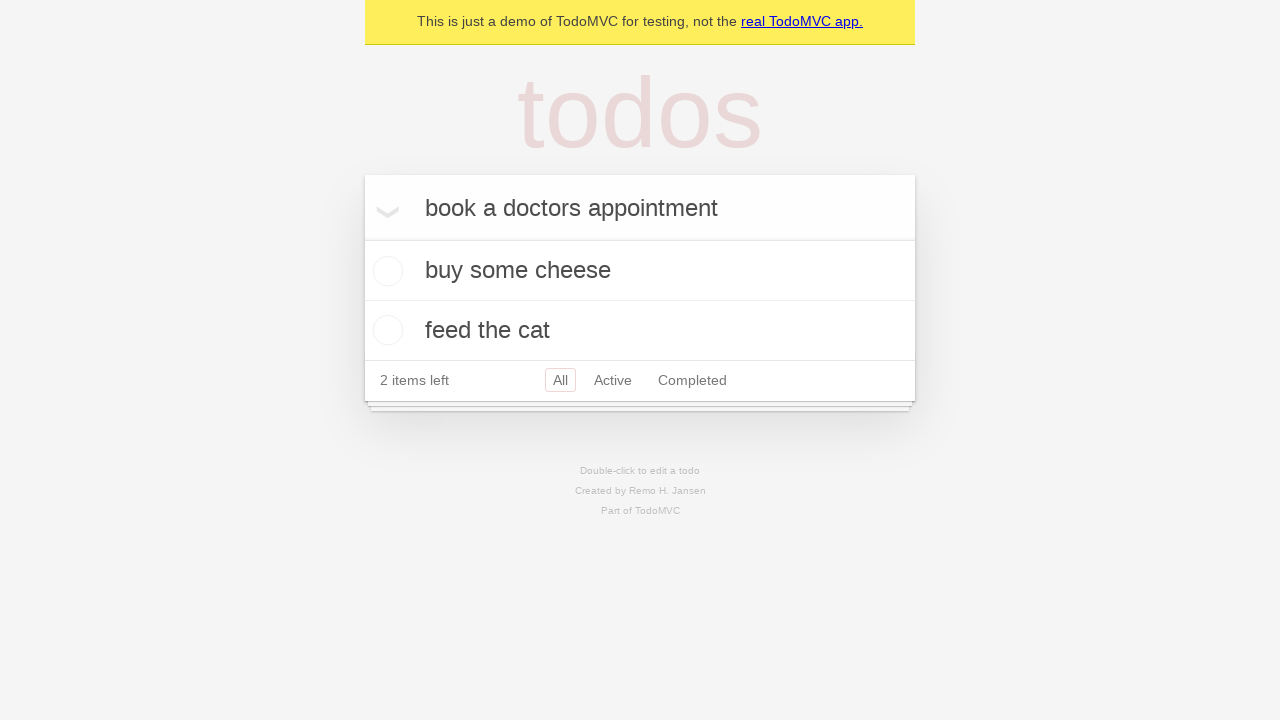

Pressed Enter to add third todo 'book a doctors appointment' on internal:attr=[placeholder="What needs to be done?"i]
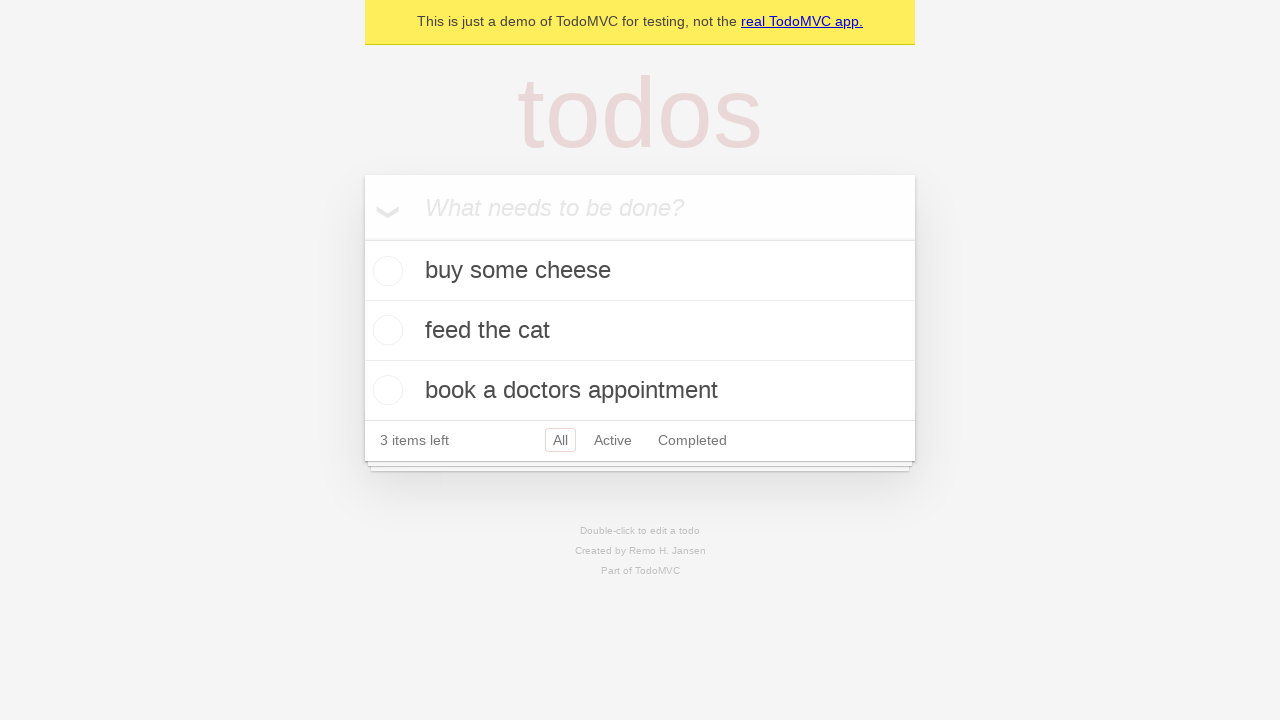

Clicked 'Mark all as complete' checkbox to check all todos at (362, 238) on internal:label="Mark all as complete"i
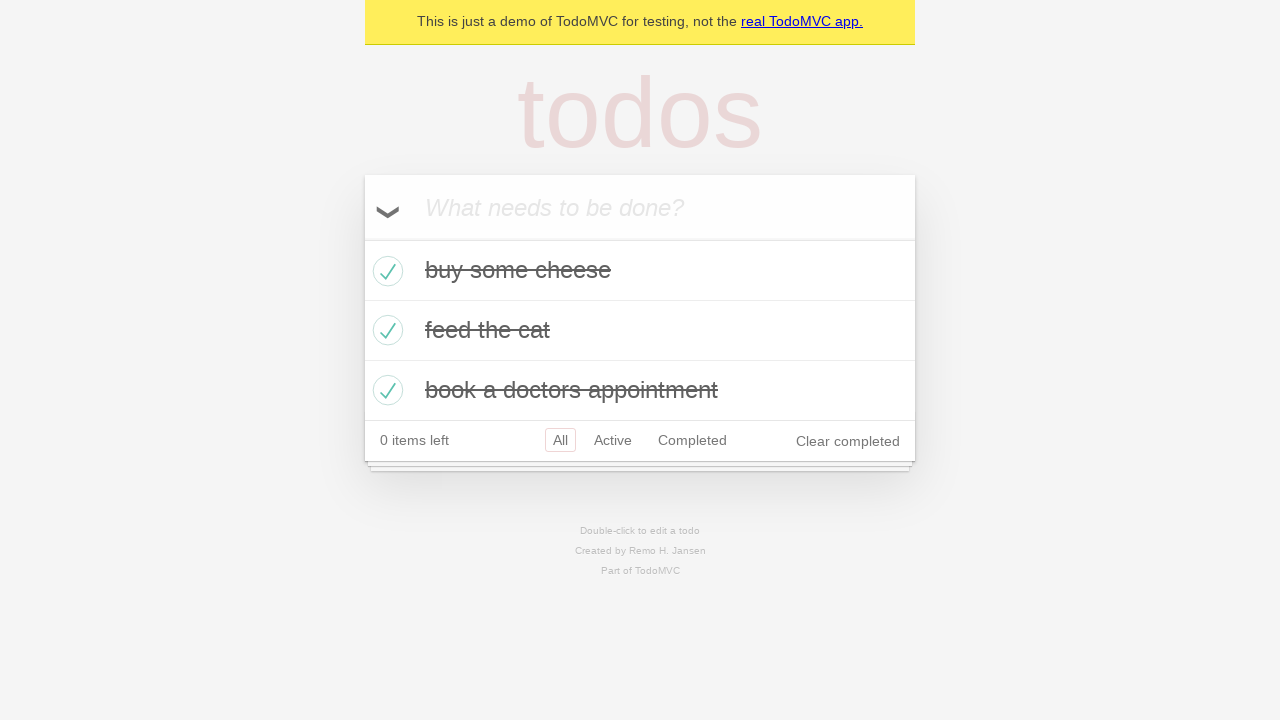

Unchecked the first todo item at (385, 271) on internal:testid=[data-testid="todo-item"s] >> nth=0 >> internal:role=checkbox
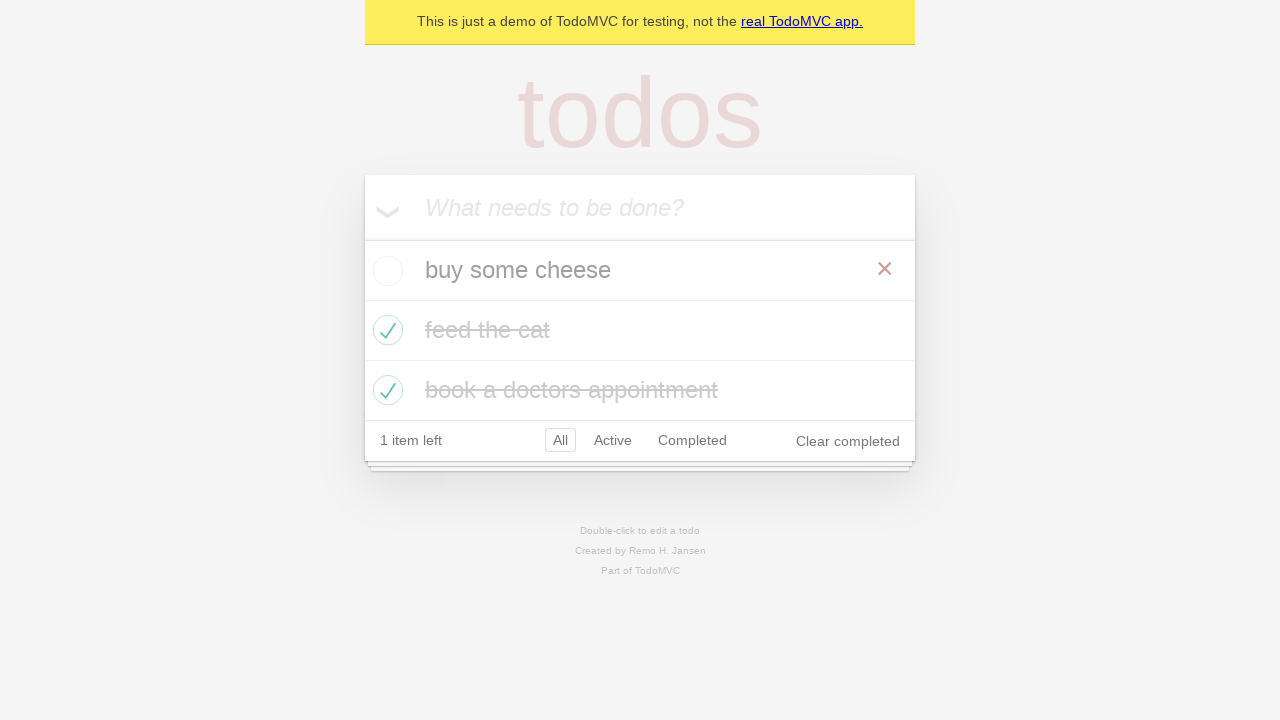

Checked the first todo item again at (385, 271) on internal:testid=[data-testid="todo-item"s] >> nth=0 >> internal:role=checkbox
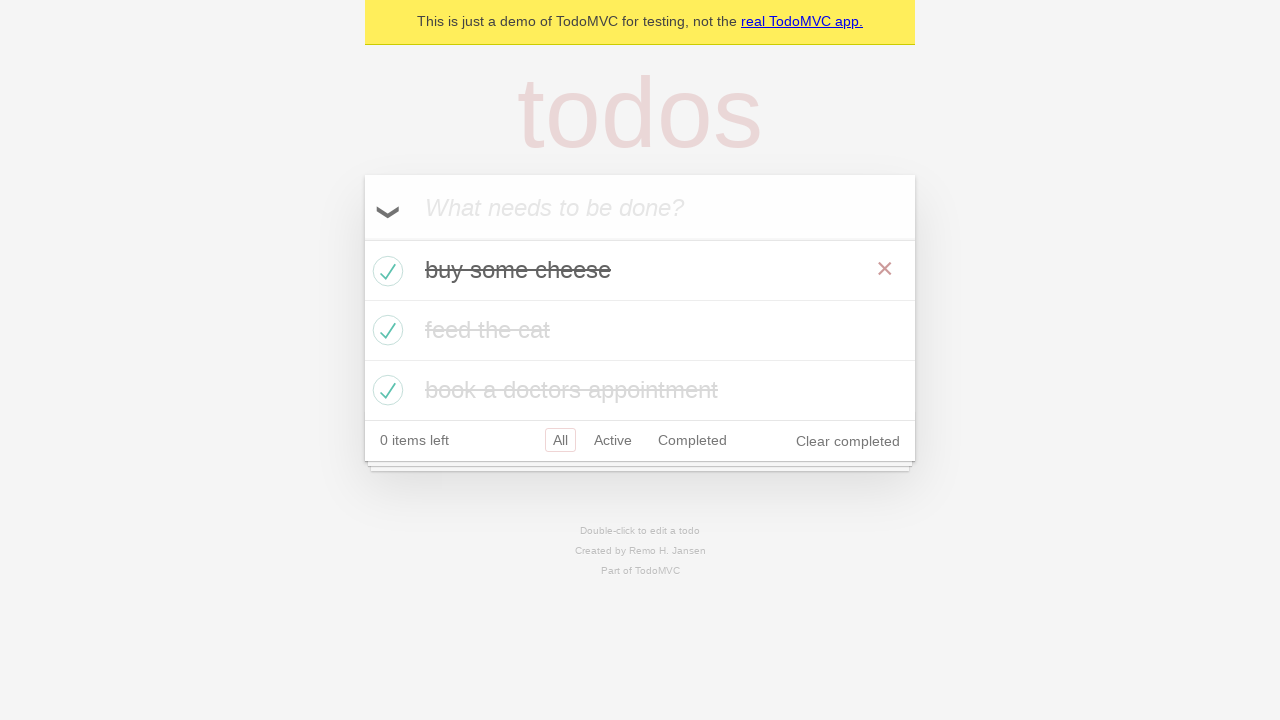

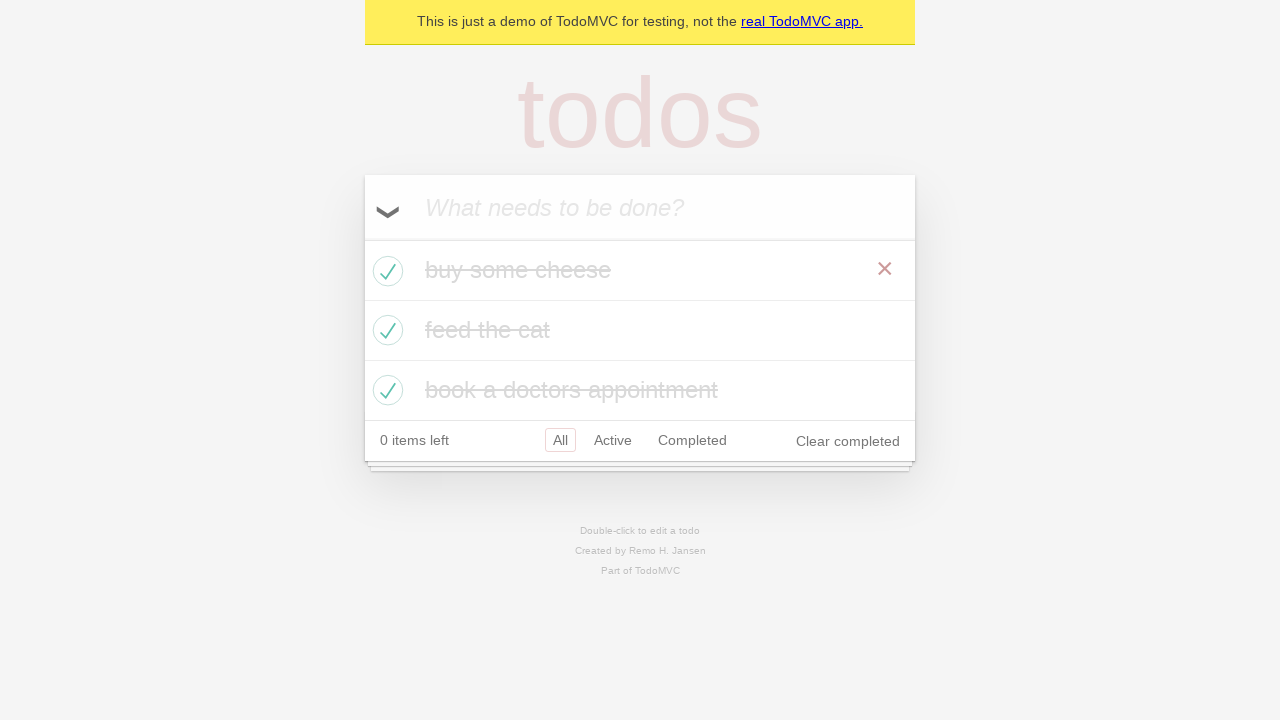